Tests page scrolling functionality by scrolling down 2000 pixels and then scrolling back to the top of the page

Starting URL: https://jqueryui.com/droppable/

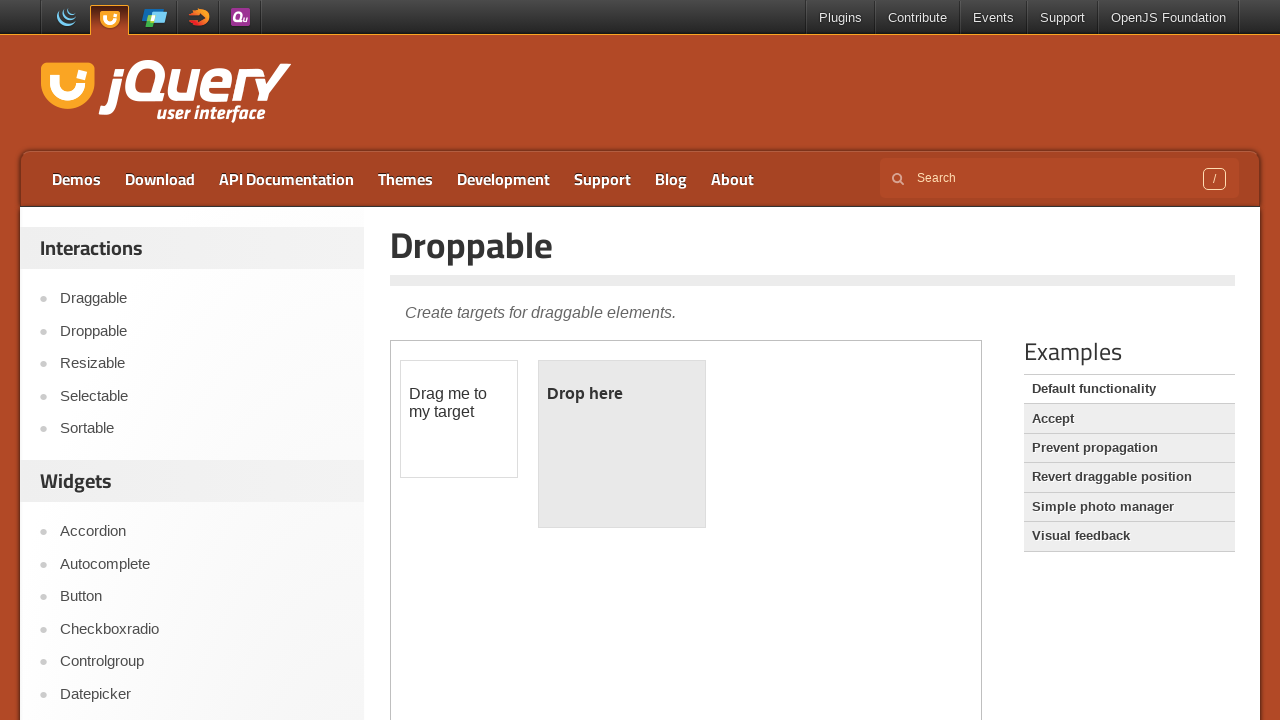

Scrolled down 2000 pixels
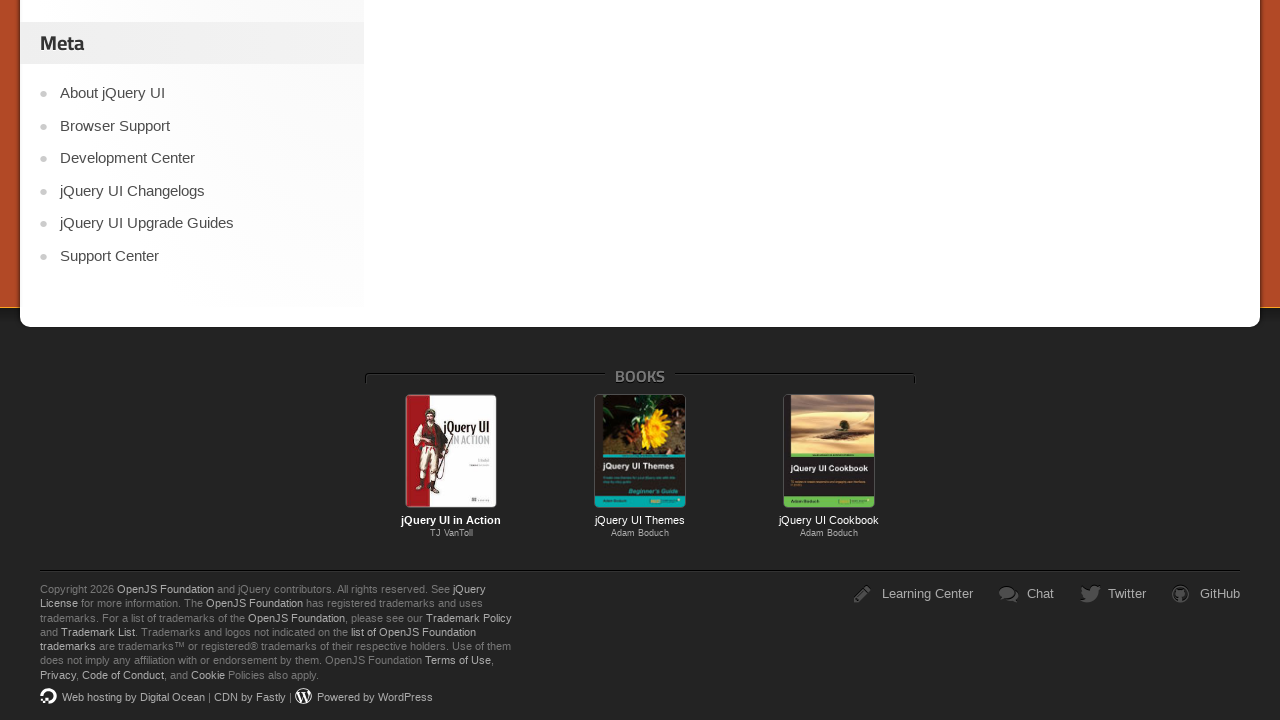

Waited 2 seconds after scrolling down
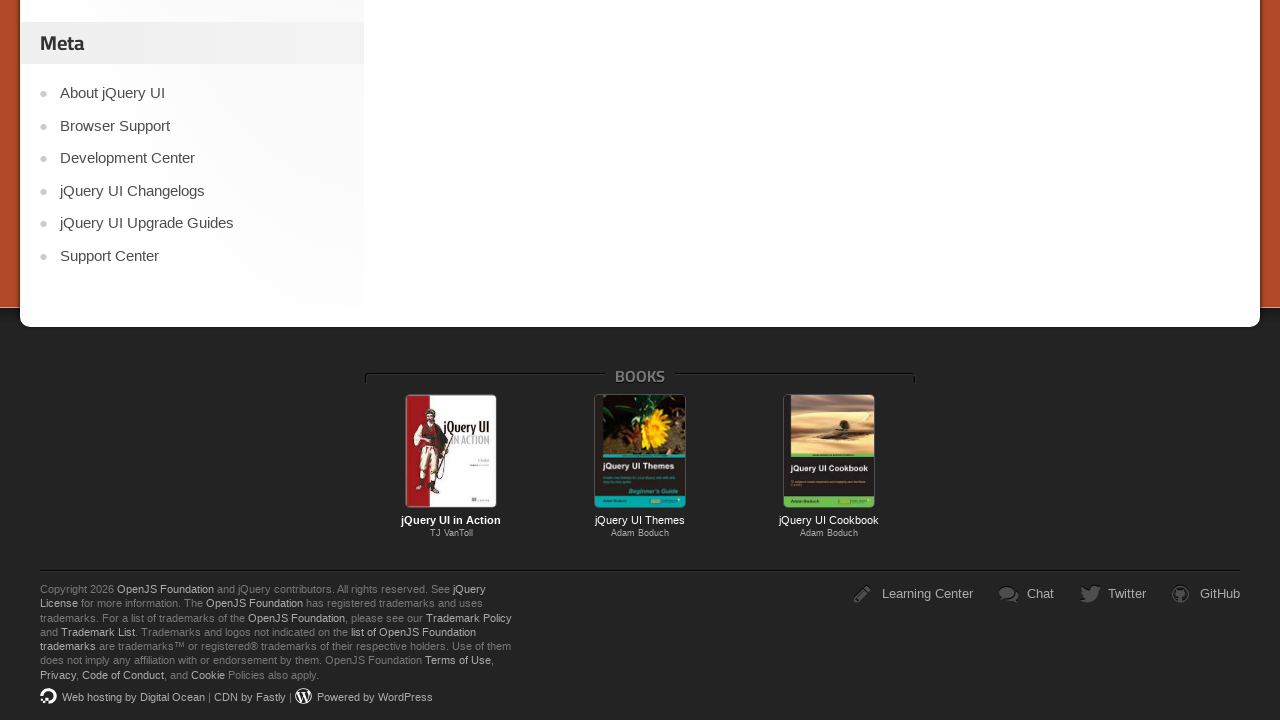

Scrolled back to top of page
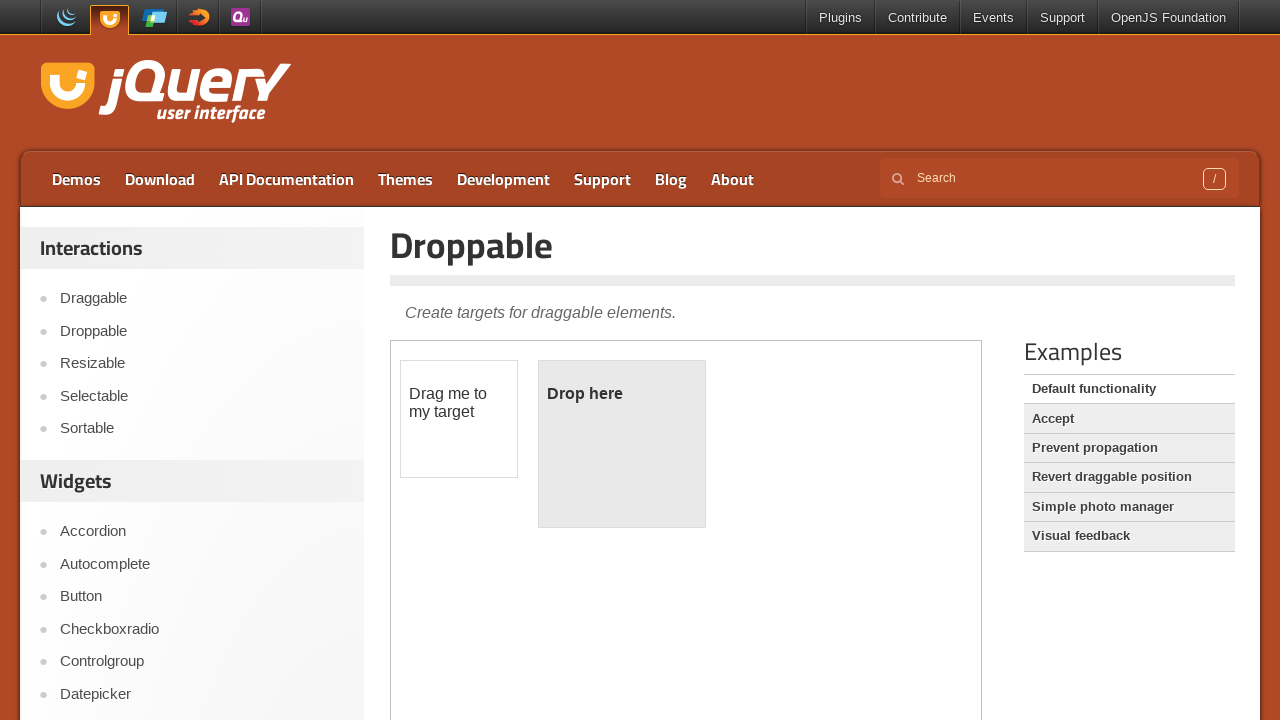

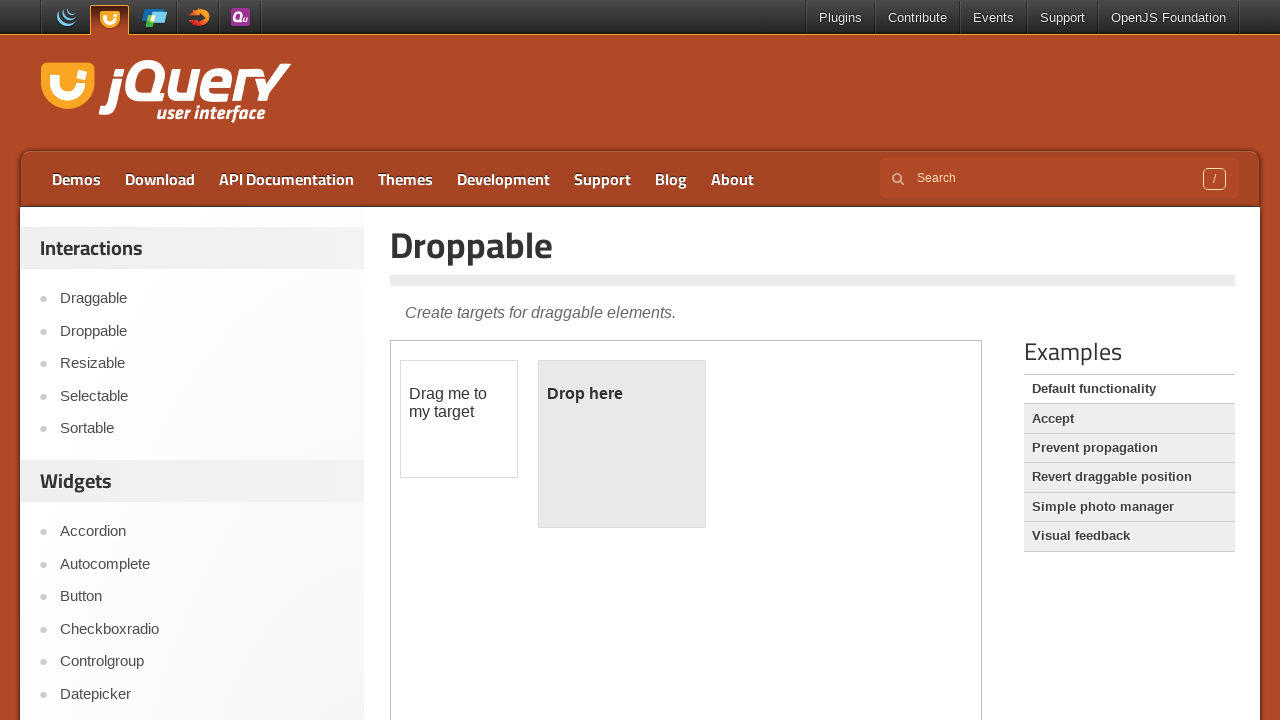